Opens a specific Stepik lesson page and waits for it to load

Starting URL: https://stepik.org/lesson/238819/step/2?unit=211271

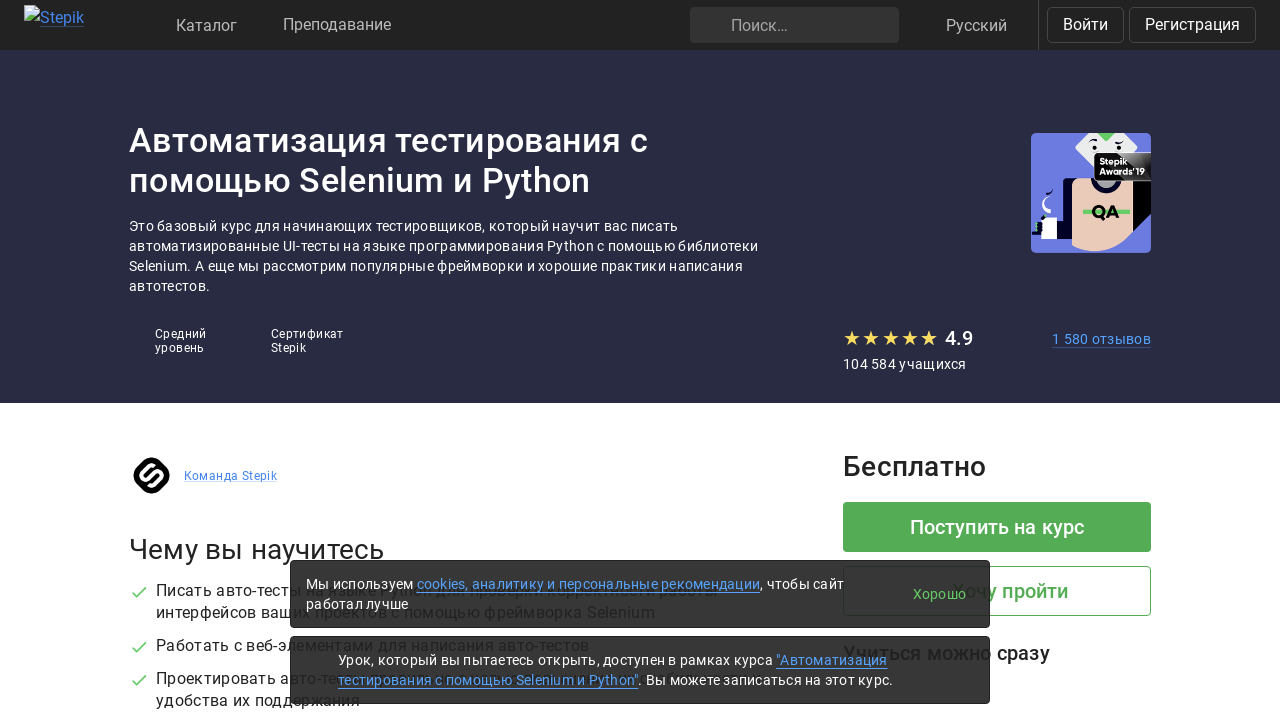

Navigated to Stepik lesson page (lesson 238819, step 2)
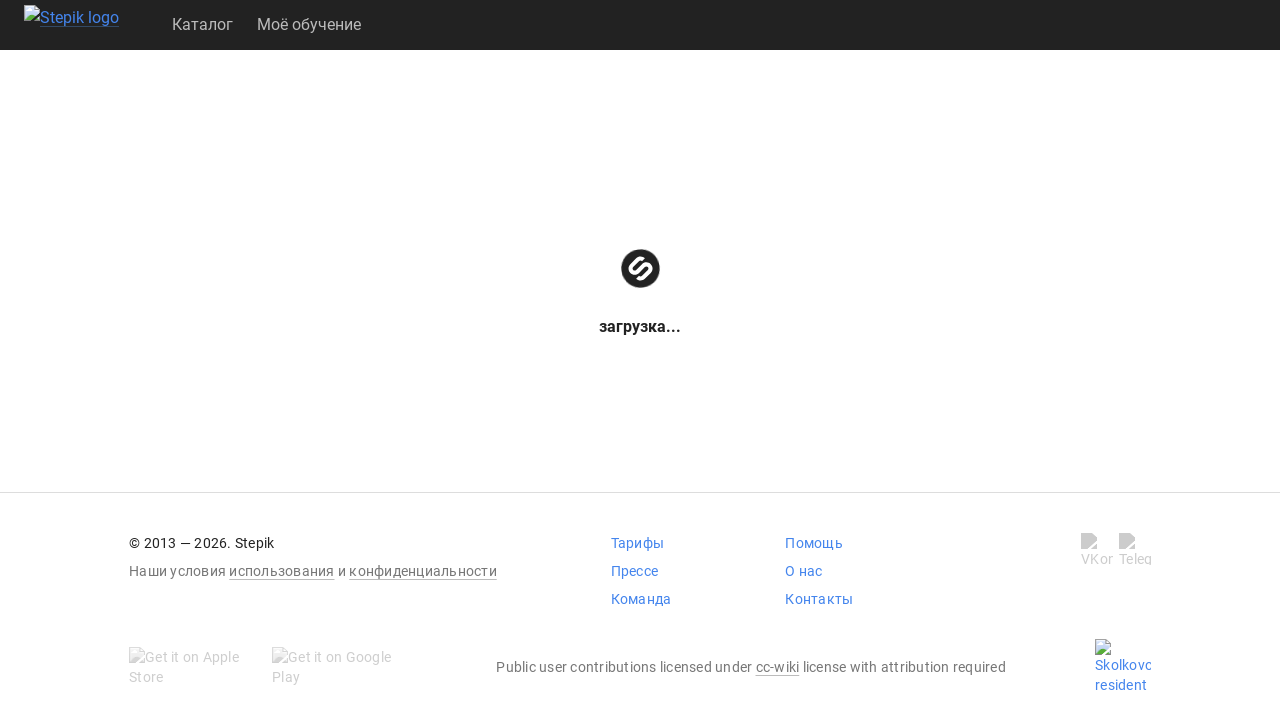

Waited for page to load (networkidle state reached)
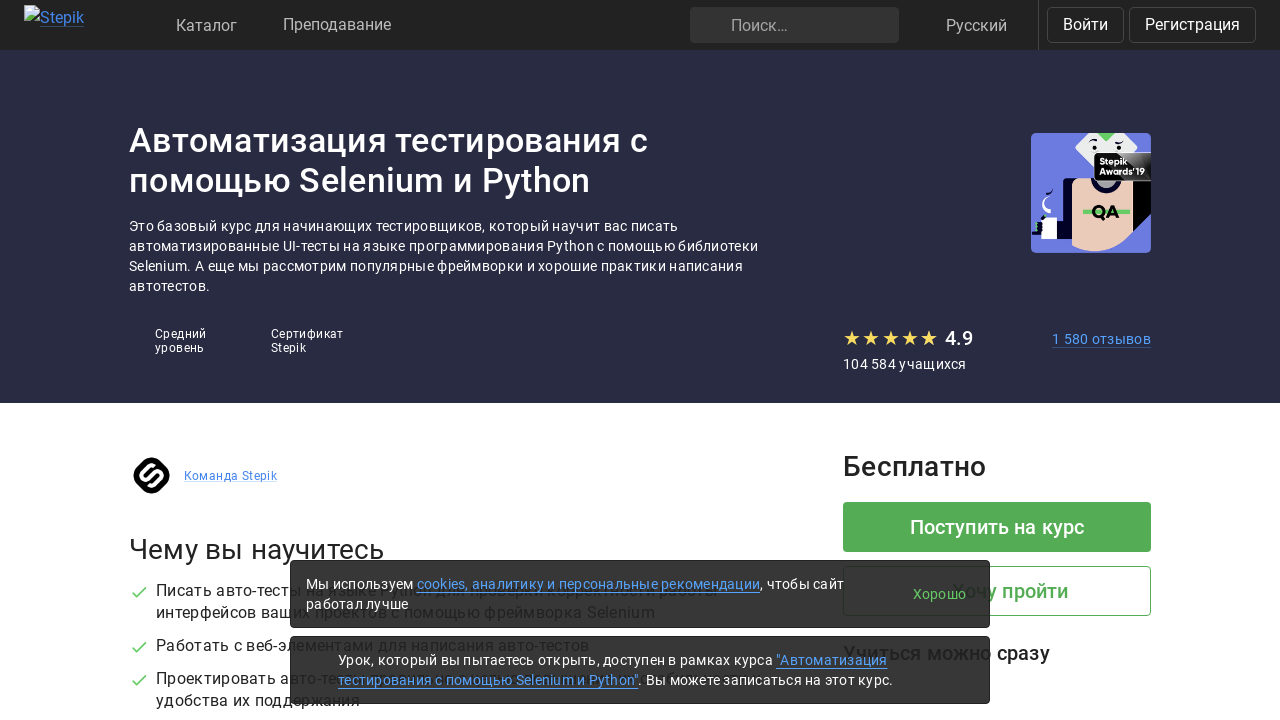

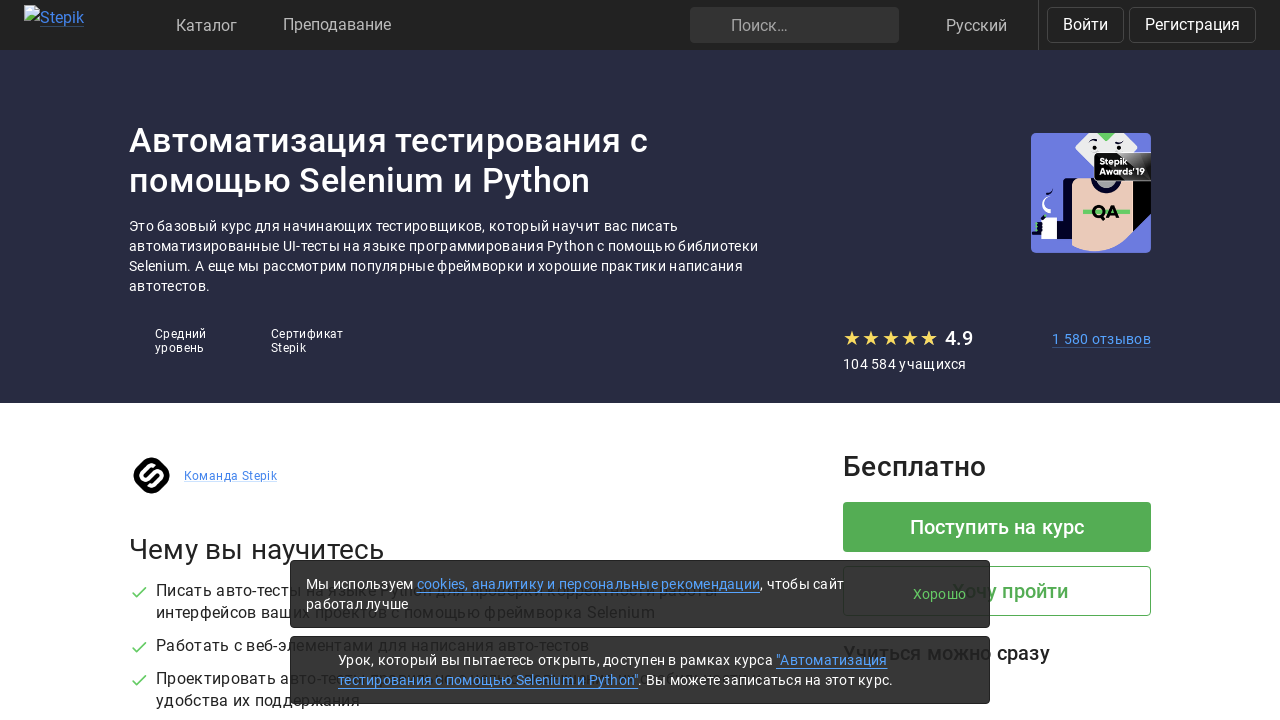